Tests a registration form by filling in personal information including first name, last name, username, email, password, phone number, selecting gender, date of birth, department, job title, and programming language preferences.

Starting URL: https://practice.cydeo.com/registration_form

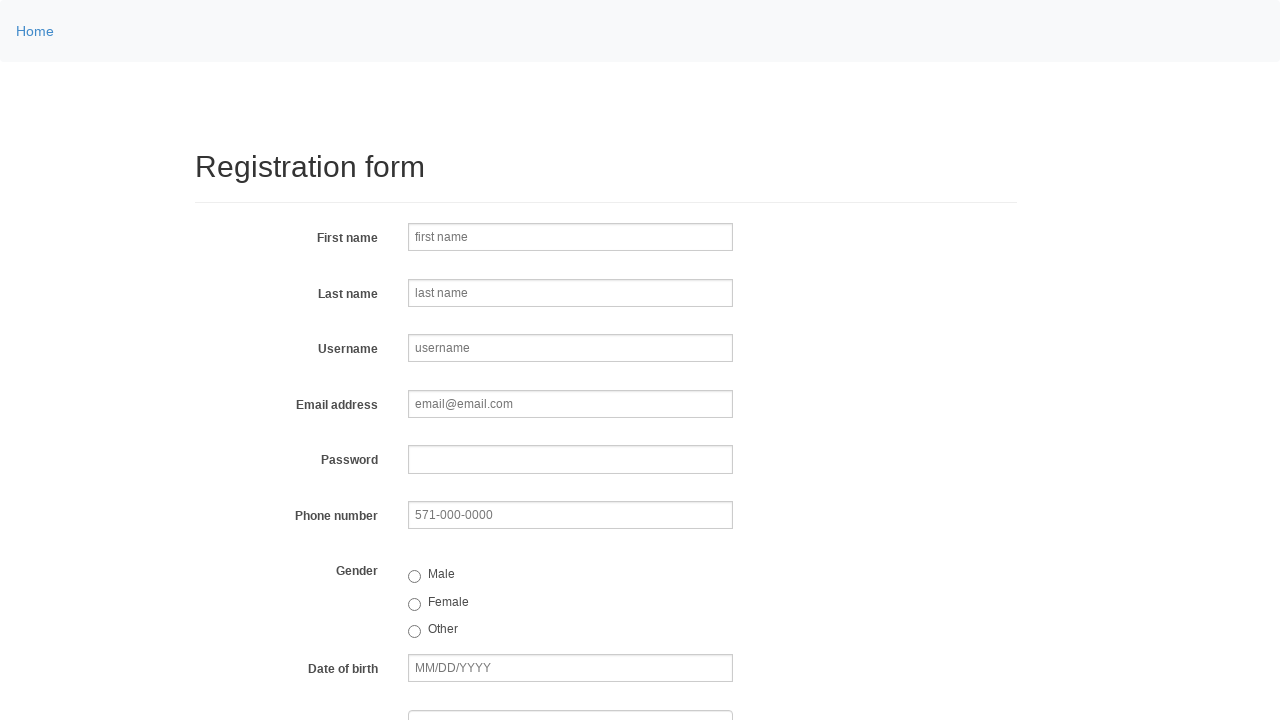

Filled first name with 'Jennifer' on input[name='firstname']
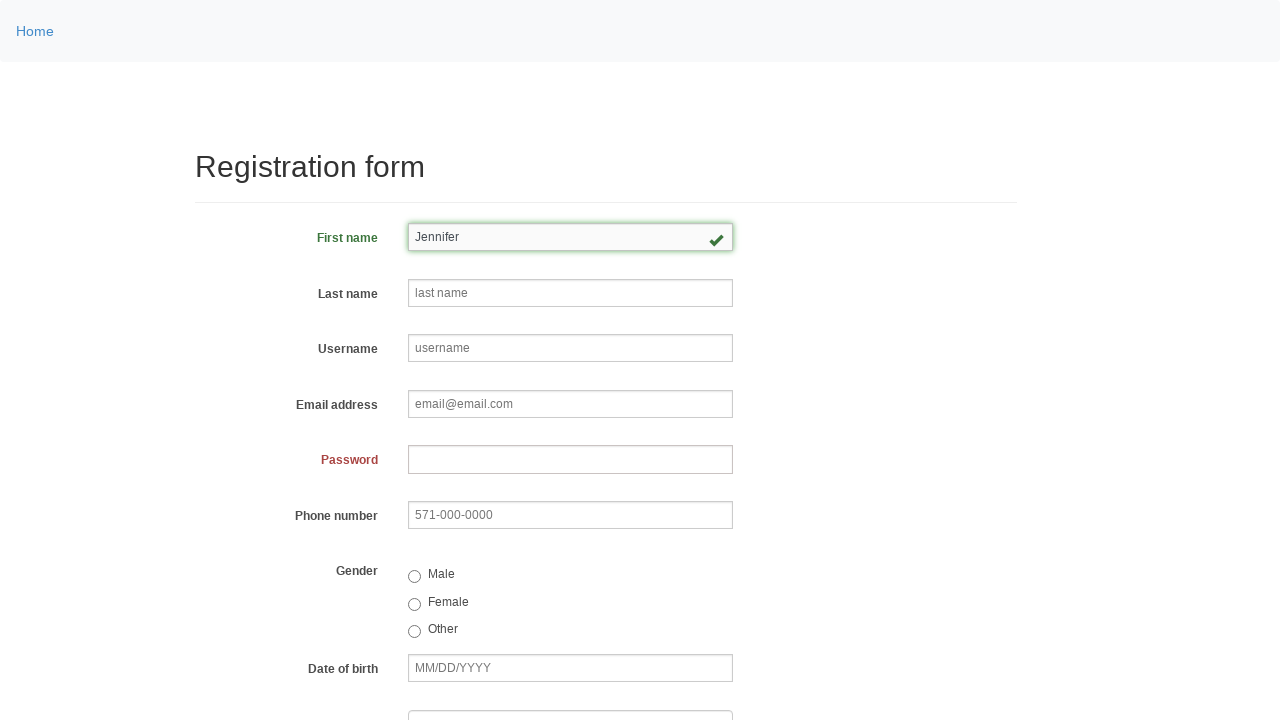

Filled last name with 'Morrison' on input[name='lastname']
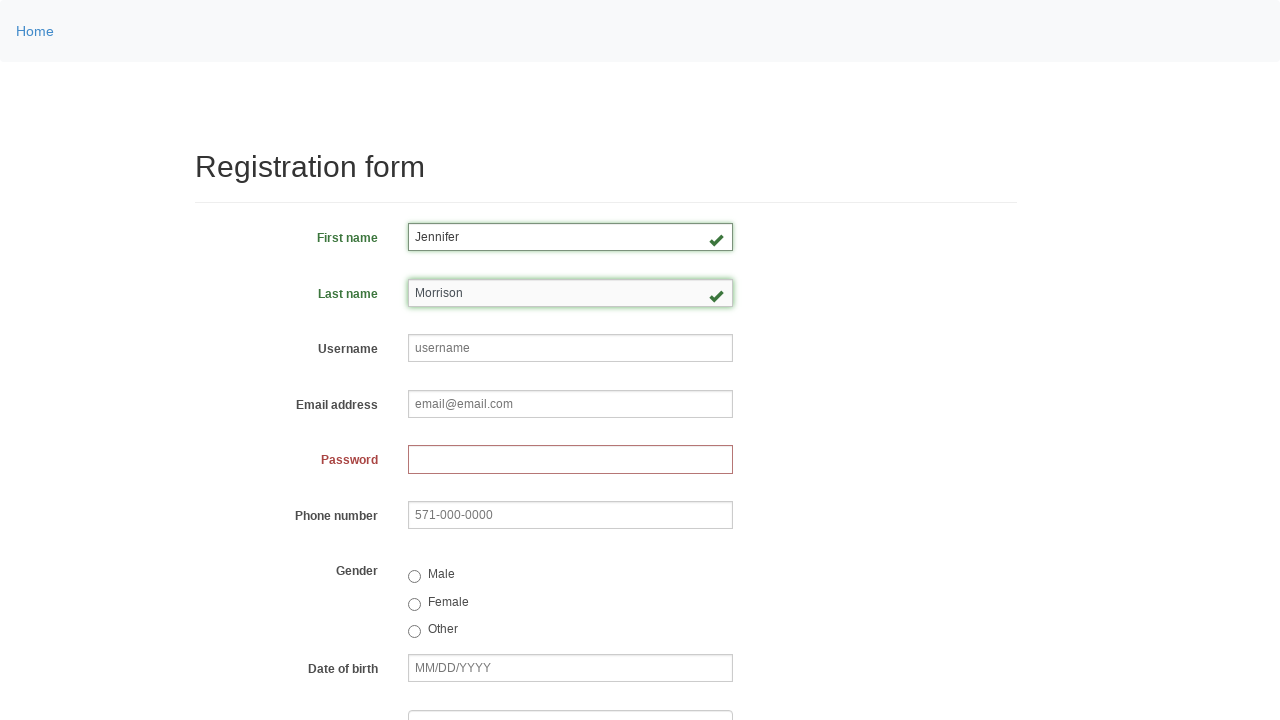

Filled username with 'helpdesk547' on input[name='username']
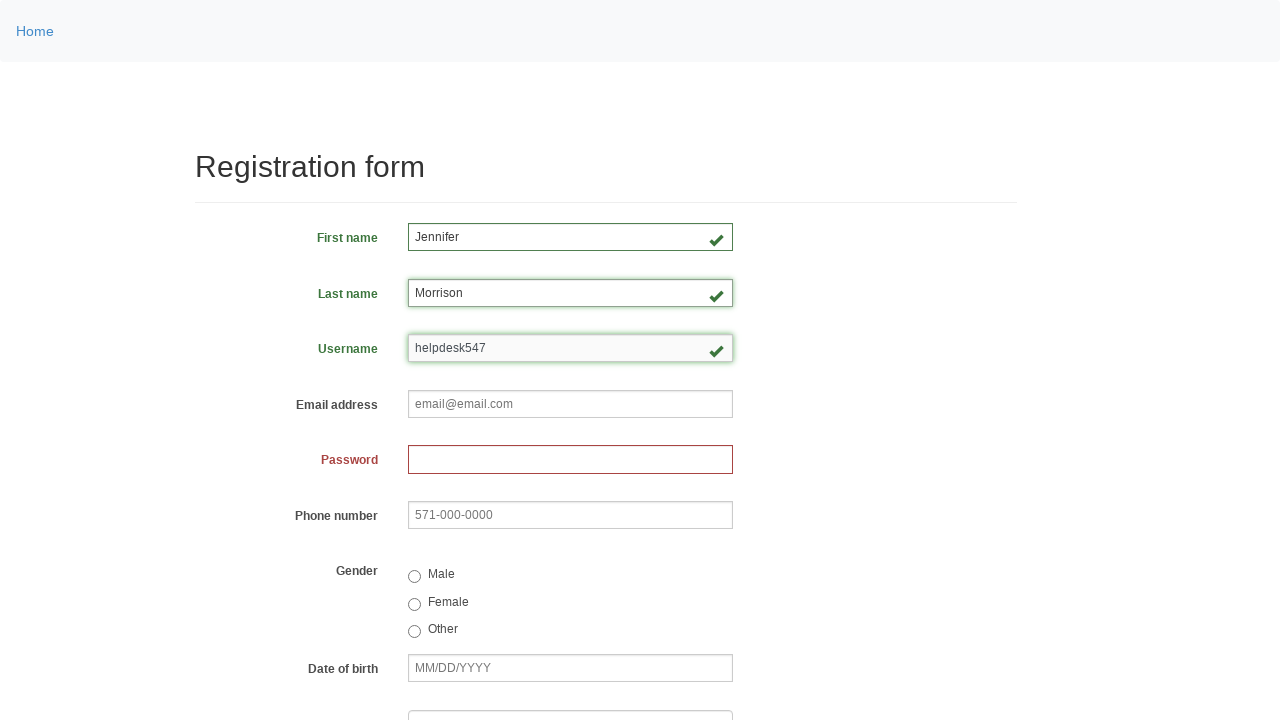

Filled email with 'helpdesk547@email.com' on input[name='email']
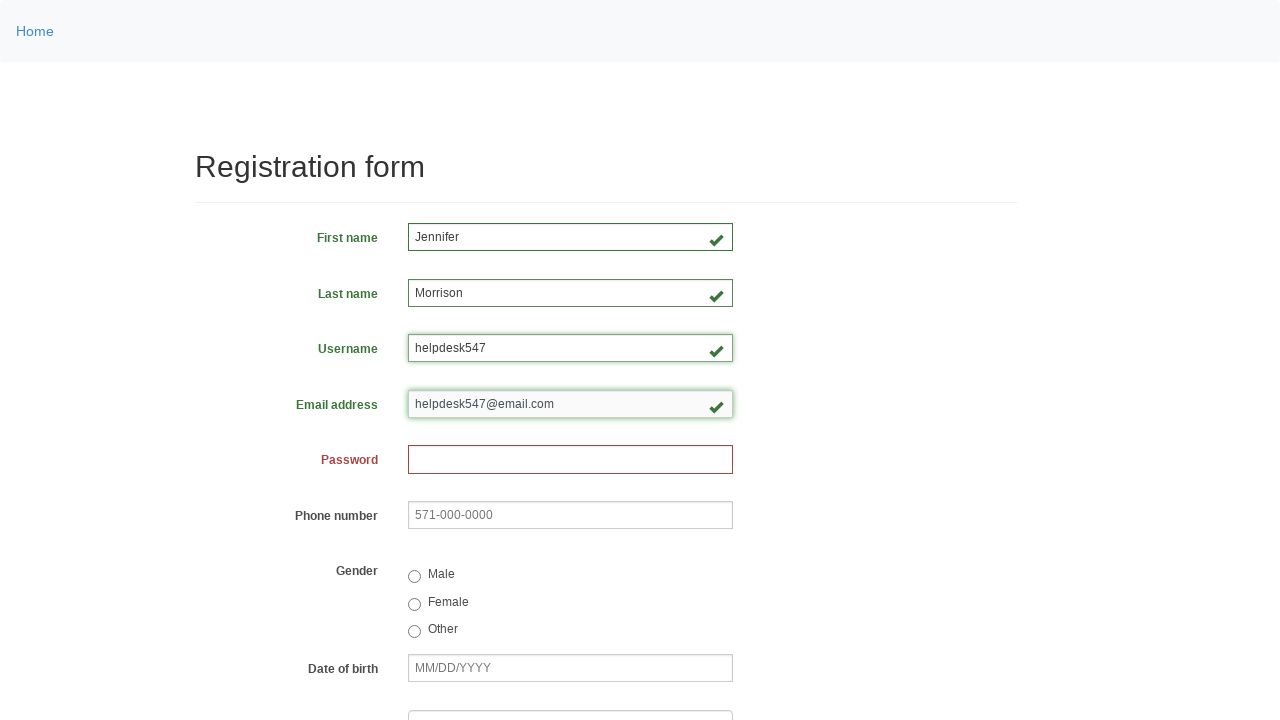

Filled password field on input[name='password']
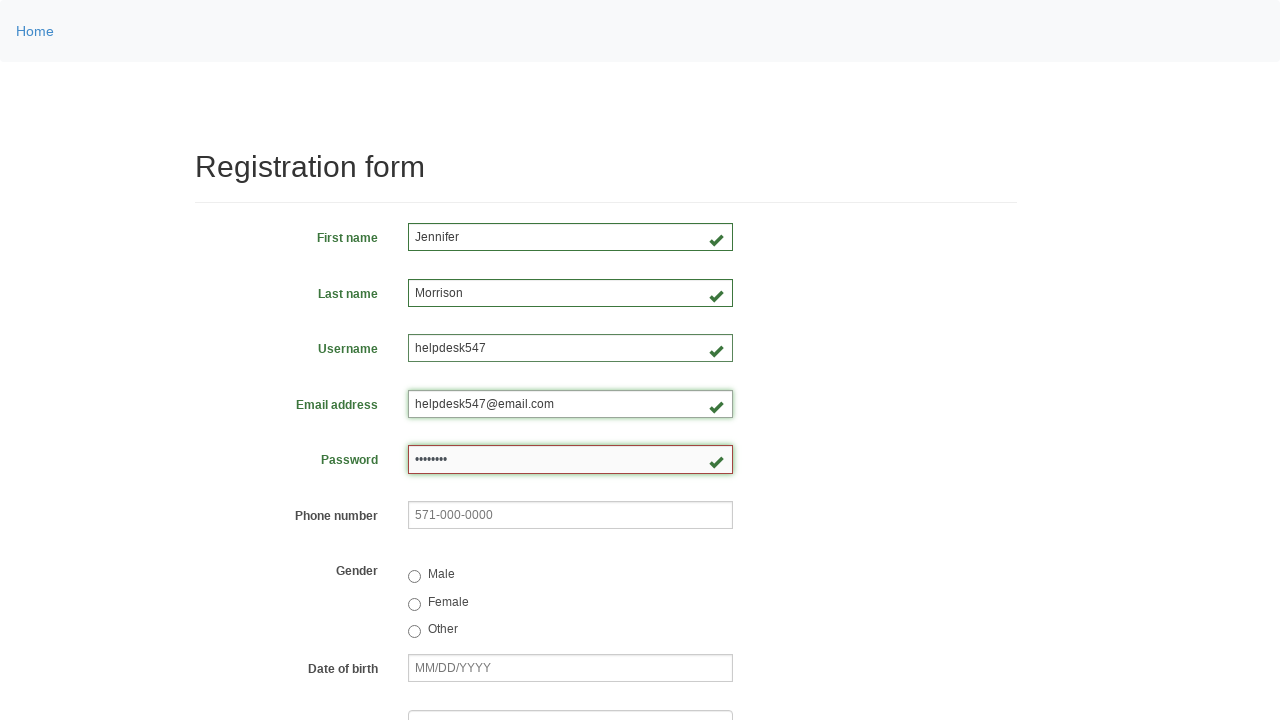

Filled phone number with '242-893-3282' on input[name='phone']
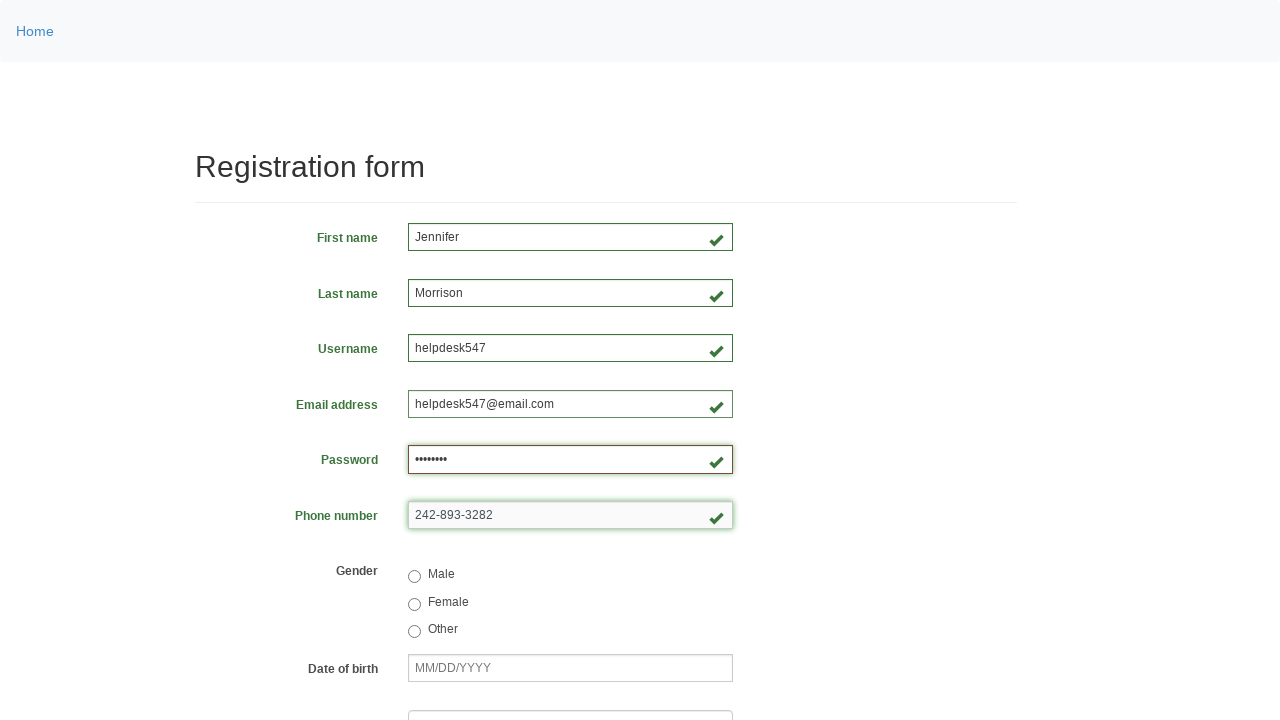

Selected female gender option at (414, 604) on input[value='female']
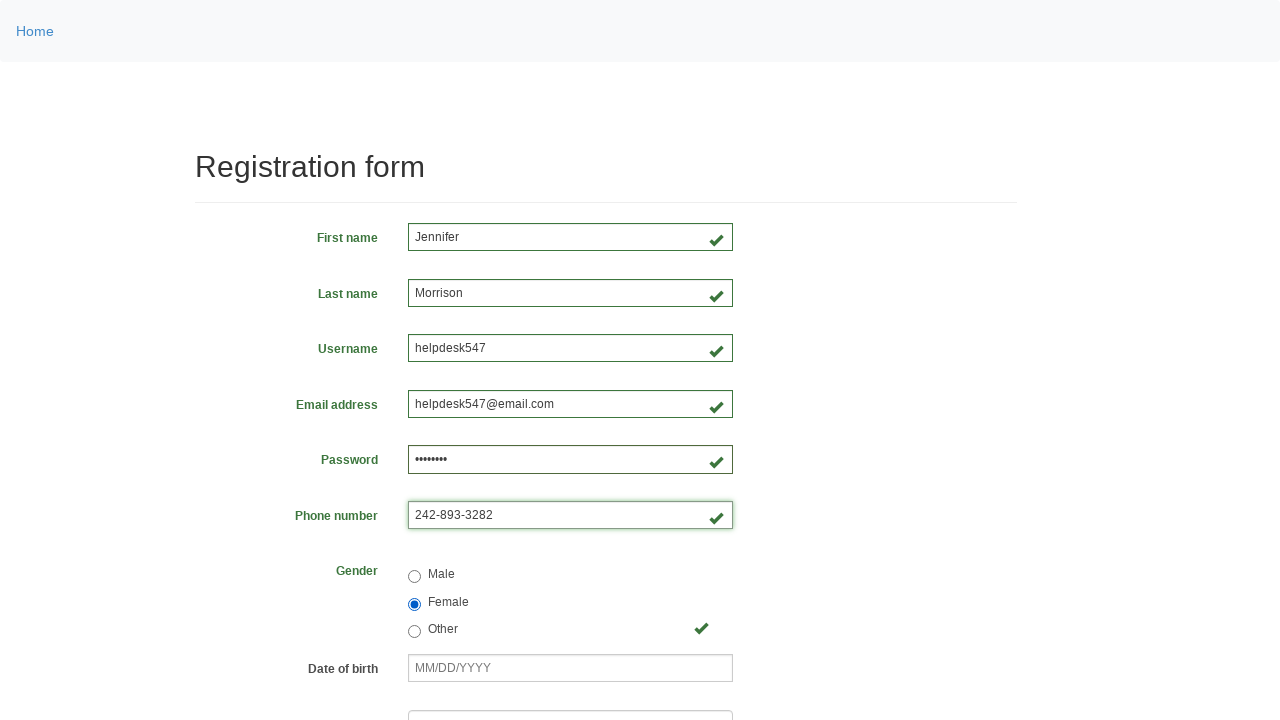

Filled date of birth with '03/08/2000' on input[name='birthday']
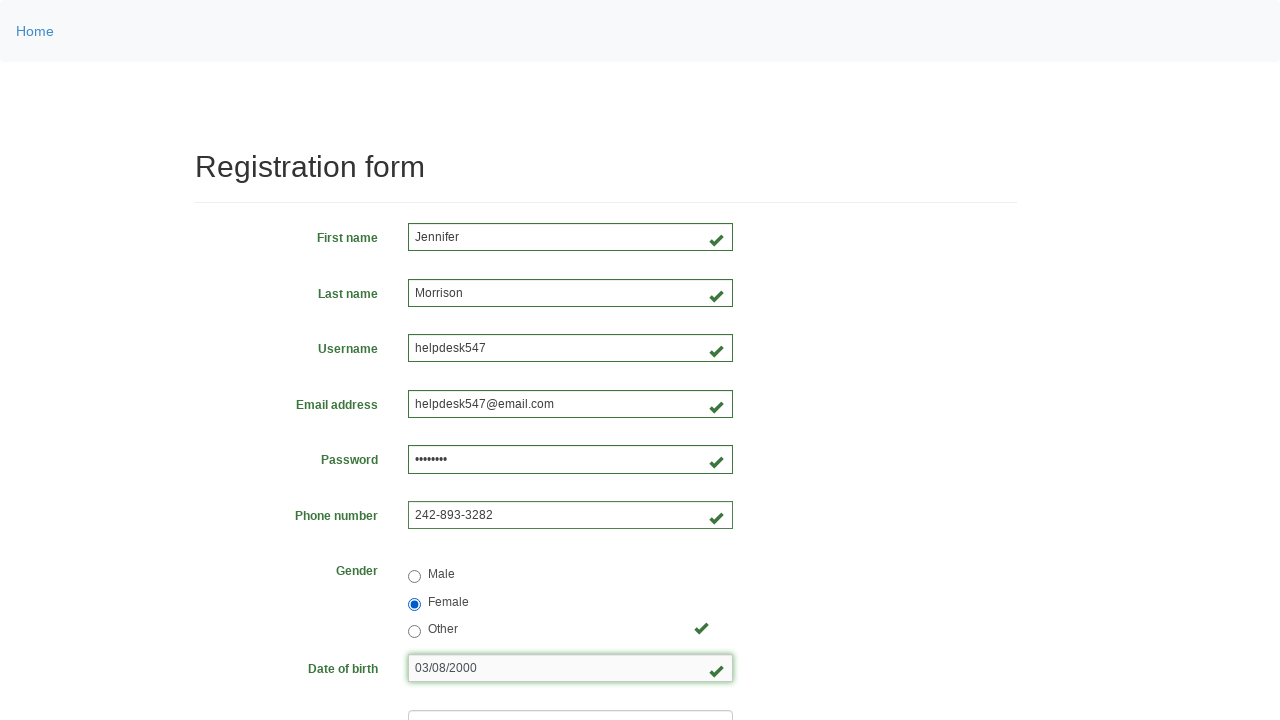

Selected department at index 1 on select[name='department']
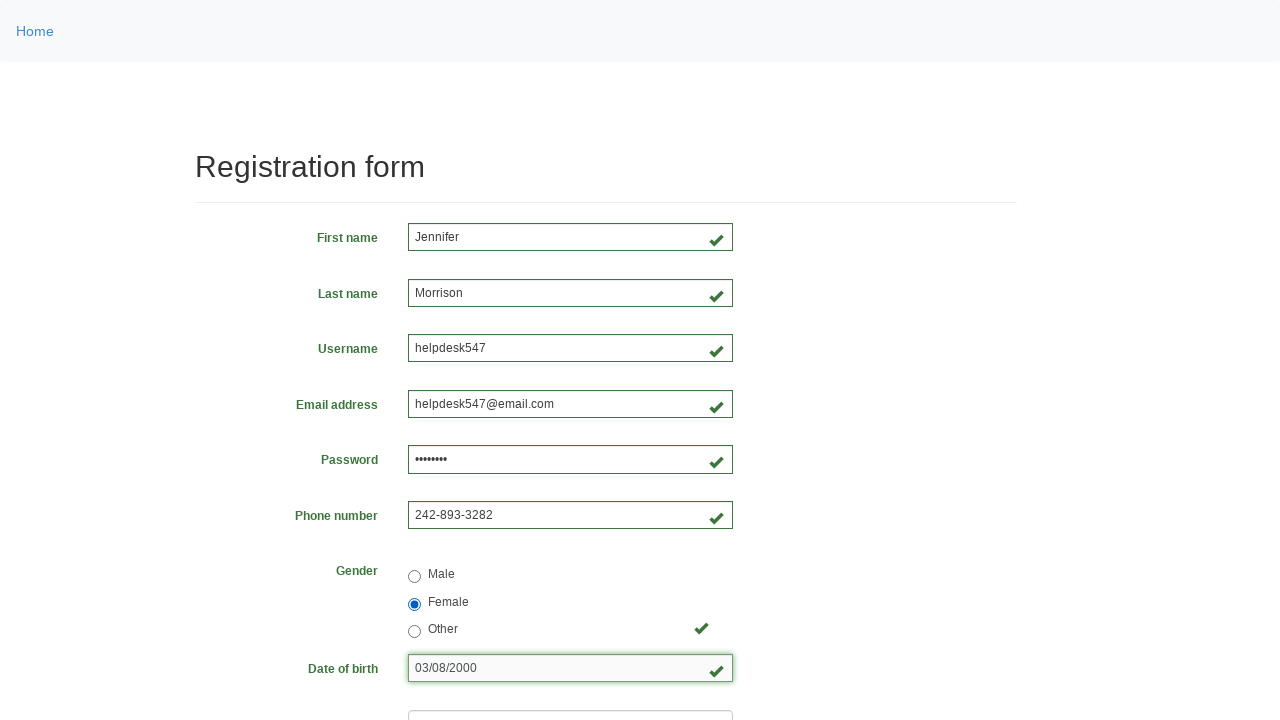

Selected job title 'SDET' on select[name='job_title']
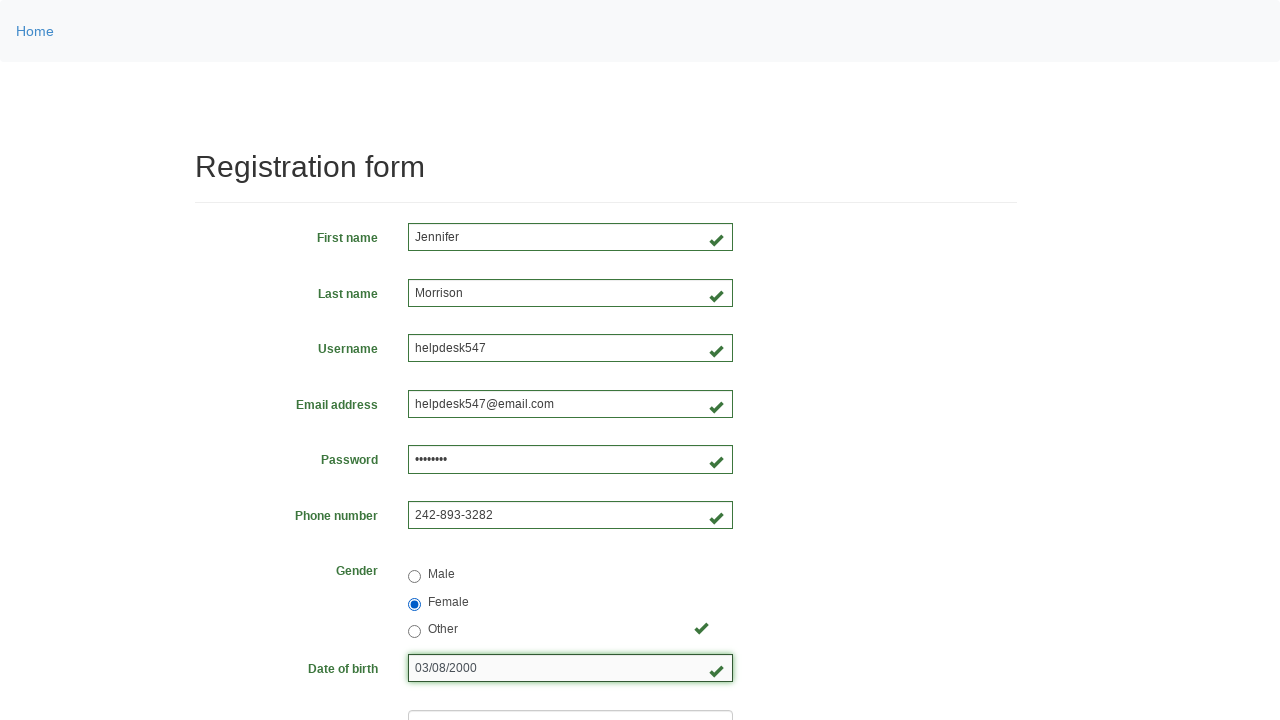

Selected Java programming language checkbox at (465, 468) on input[id='inlineCheckbox2']
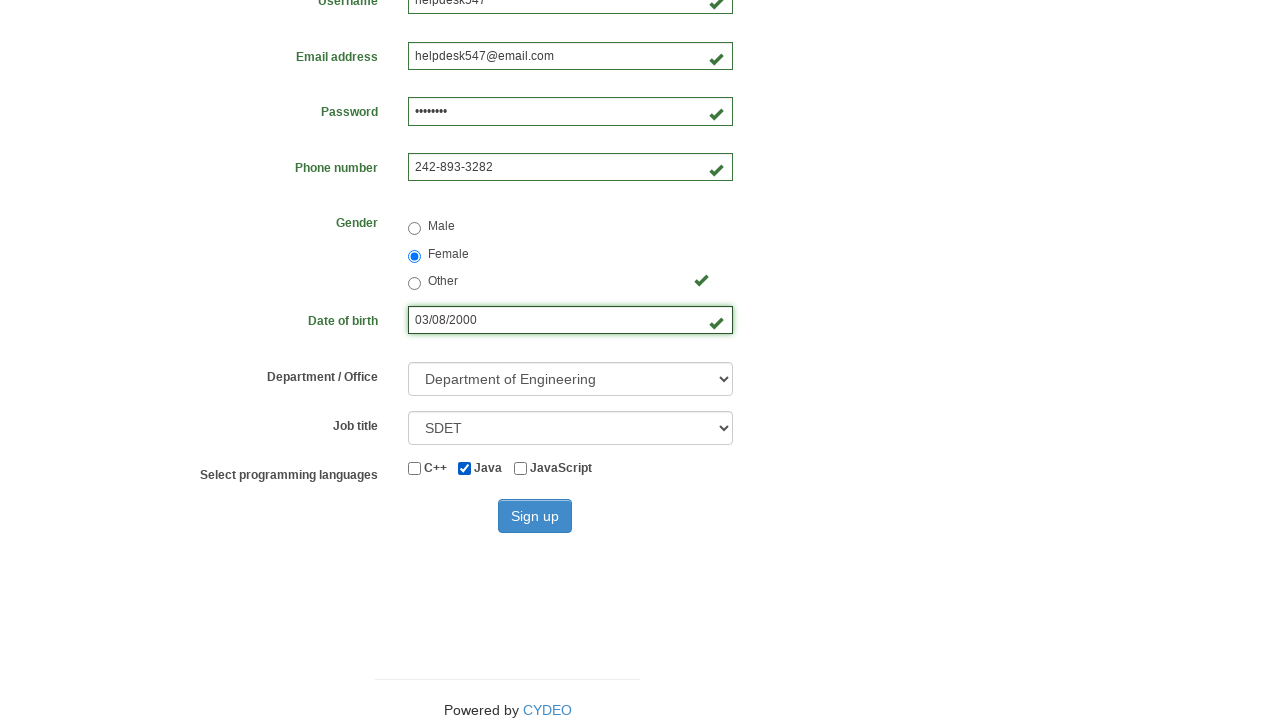

Clicked sign up button to submit registration form at (535, 516) on button[type='submit']
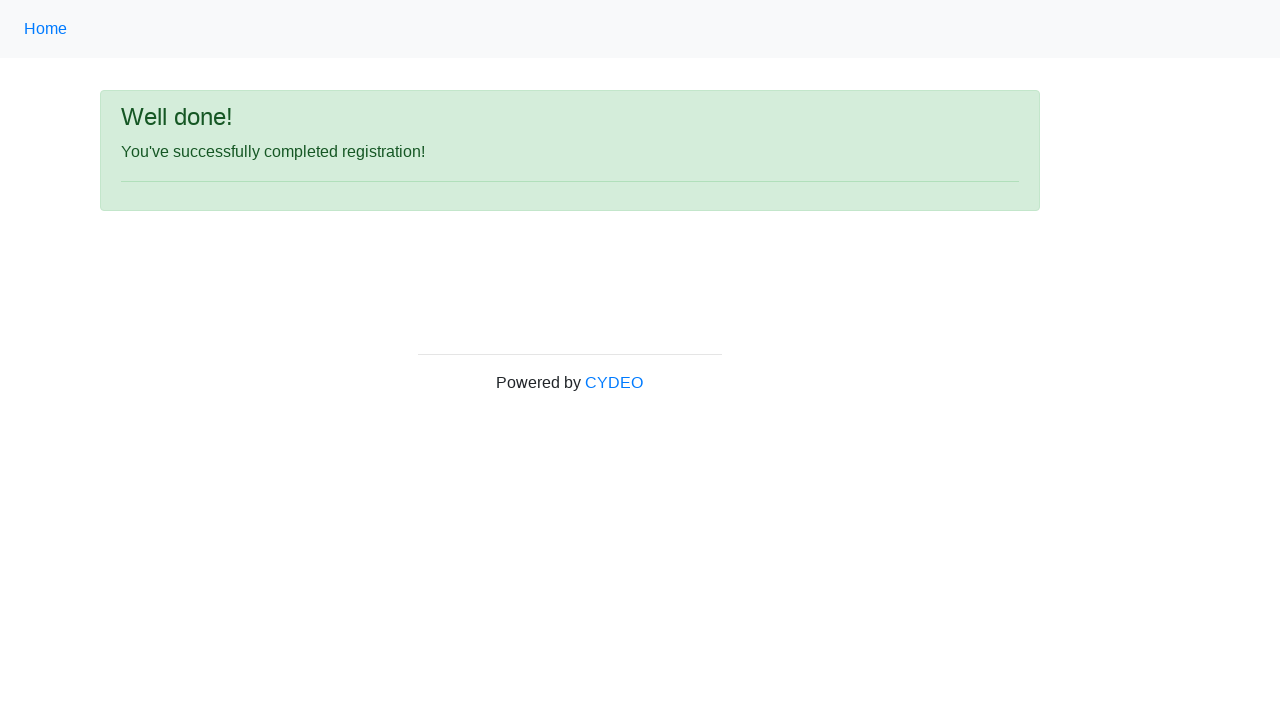

Registration success message displayed
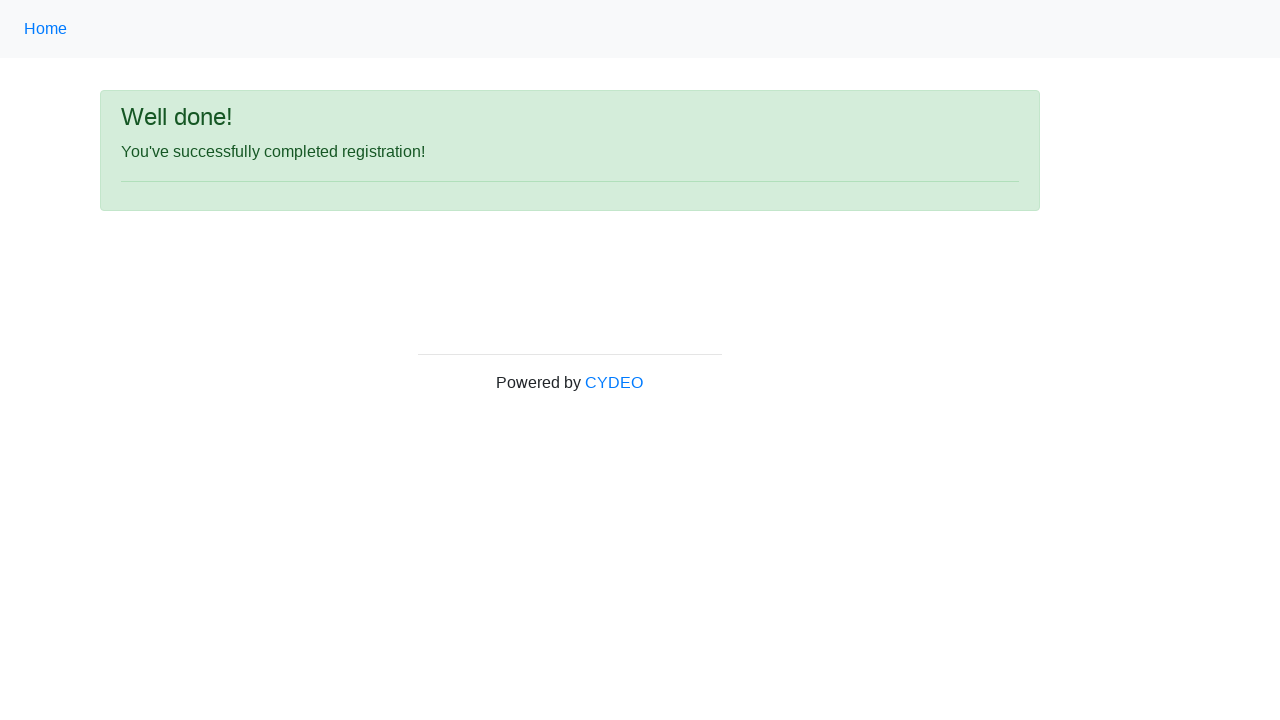

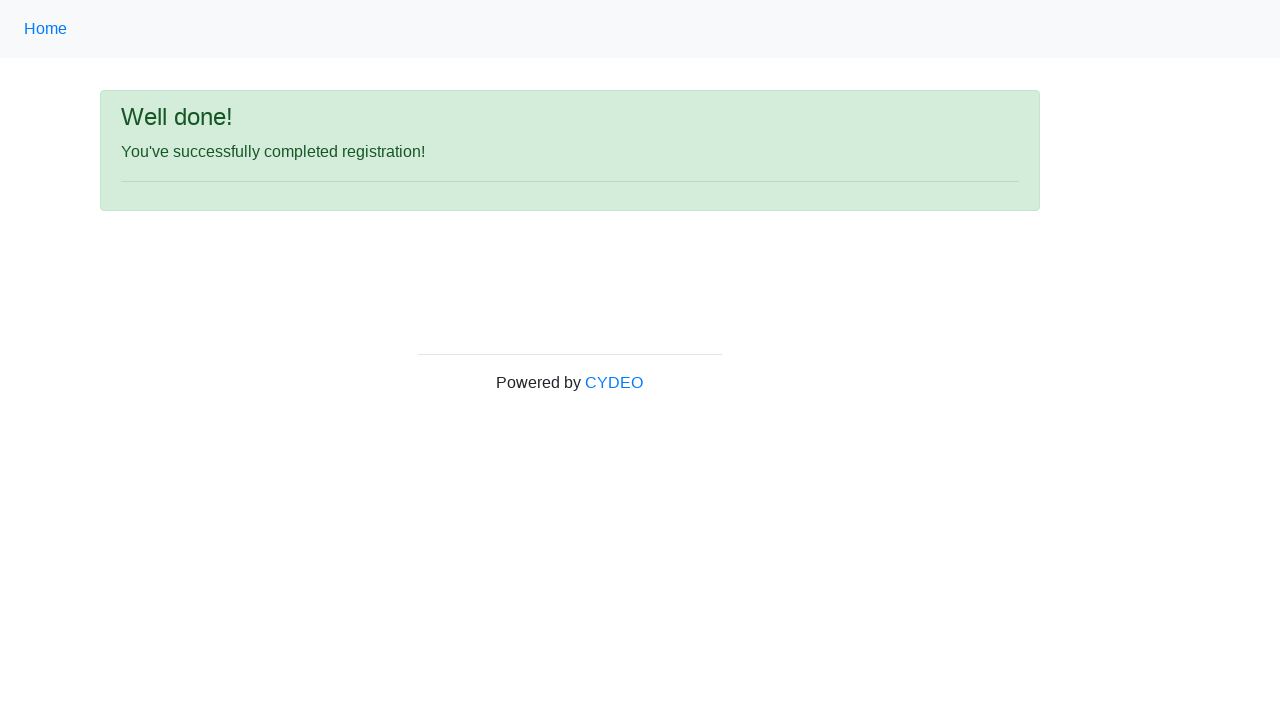